Automates SBI new user registration form by filling in account details, CIF number, branch code, country, mobile number, and selecting facility options

Starting URL: https://retail.onlinesbi.sbi/retail/newuserreg.htm

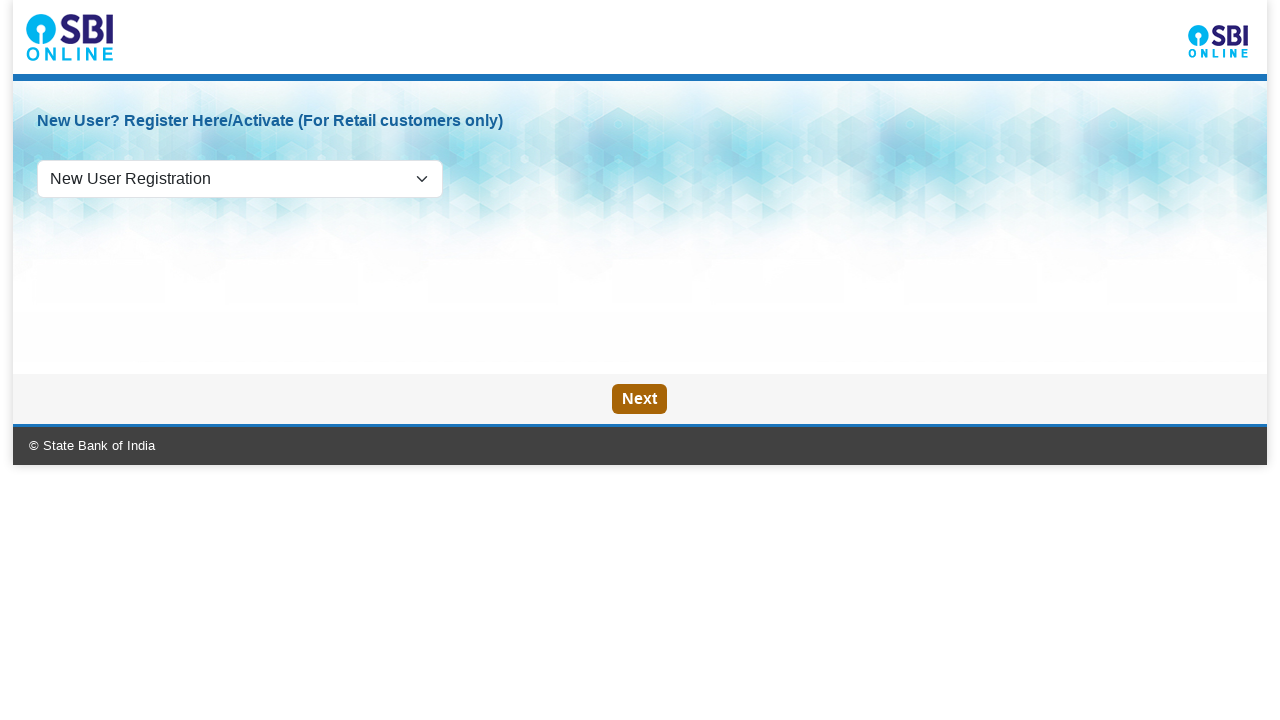

Clicked next step button to proceed with registration at (640, 399) on #nextStep
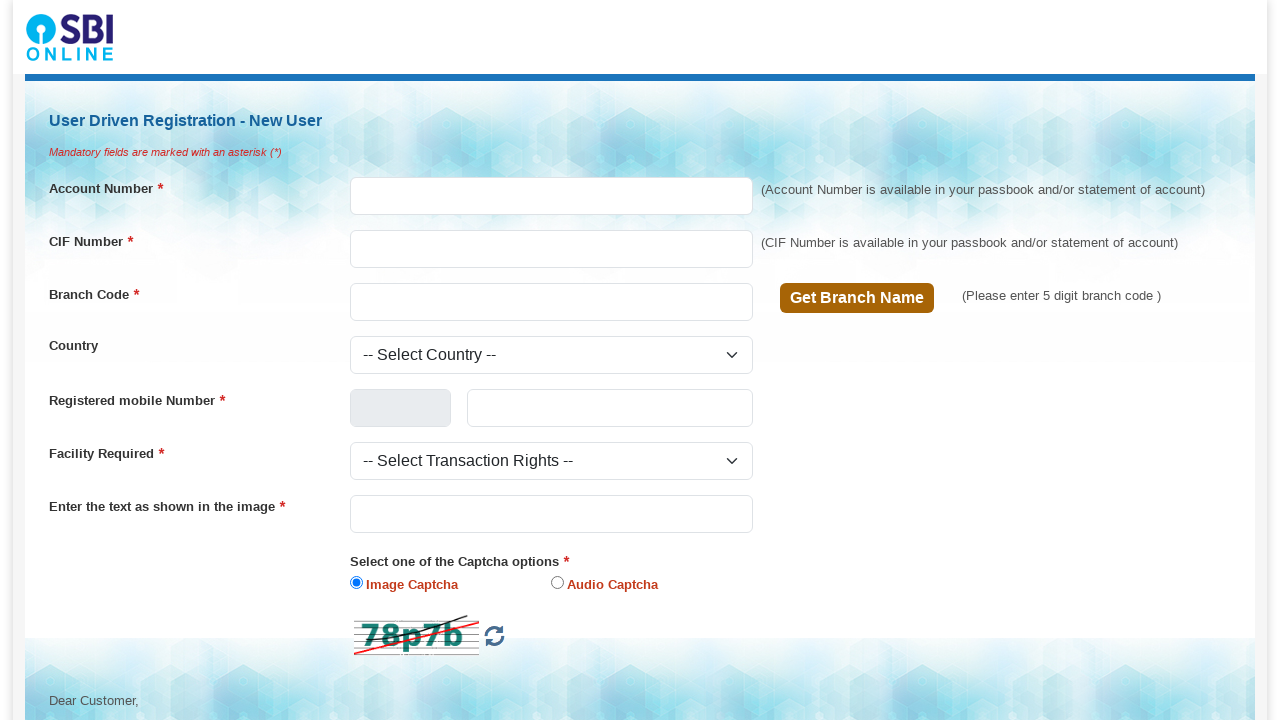

Filled account number field with '987654321012' on #accountNo
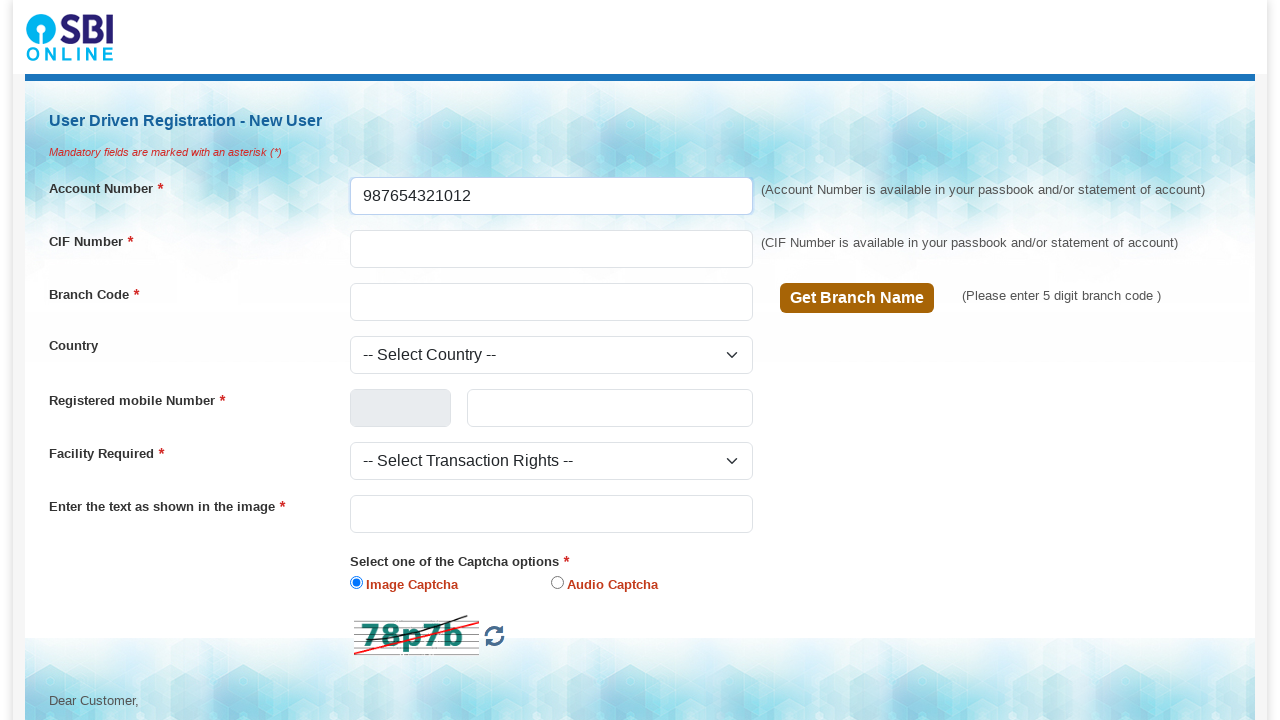

Filled CIF number field with '456789012345' on #cifNo
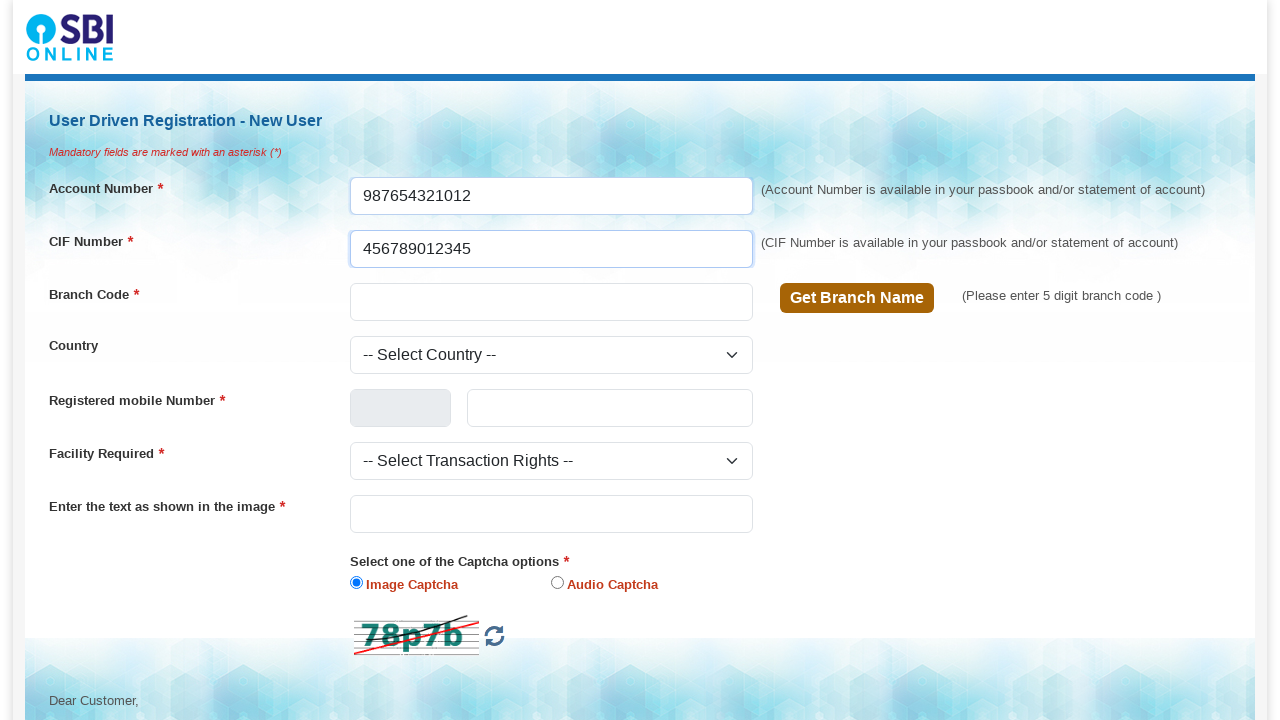

Filled branch code field with '5678' on #branchCode
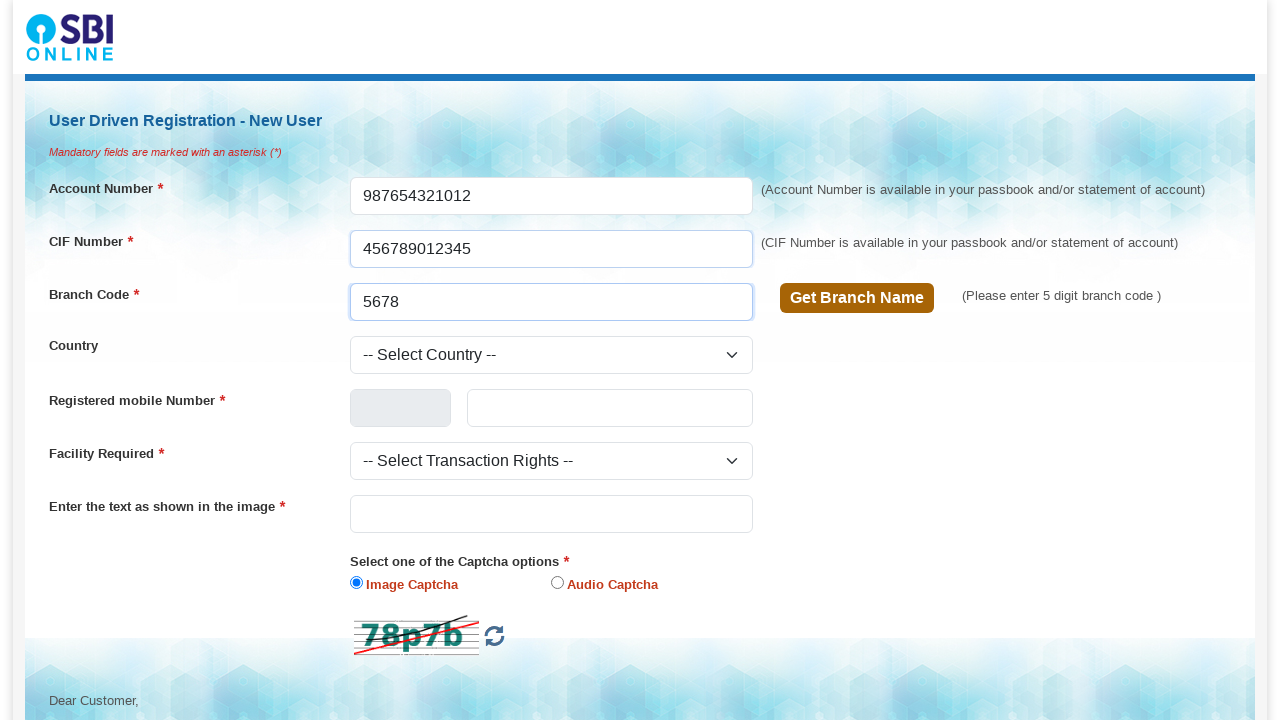

Selected 'India' from country dropdown on #selCountry
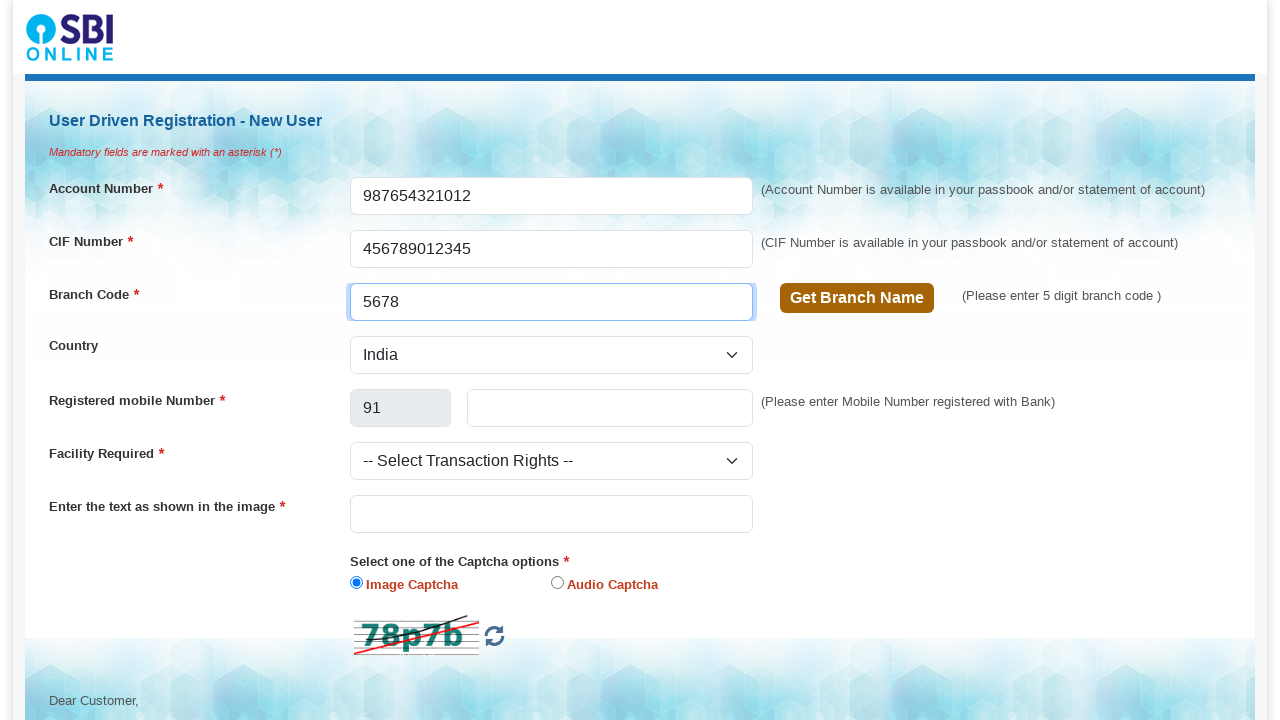

Filled mobile number field with '9876543210' on #mobileNo
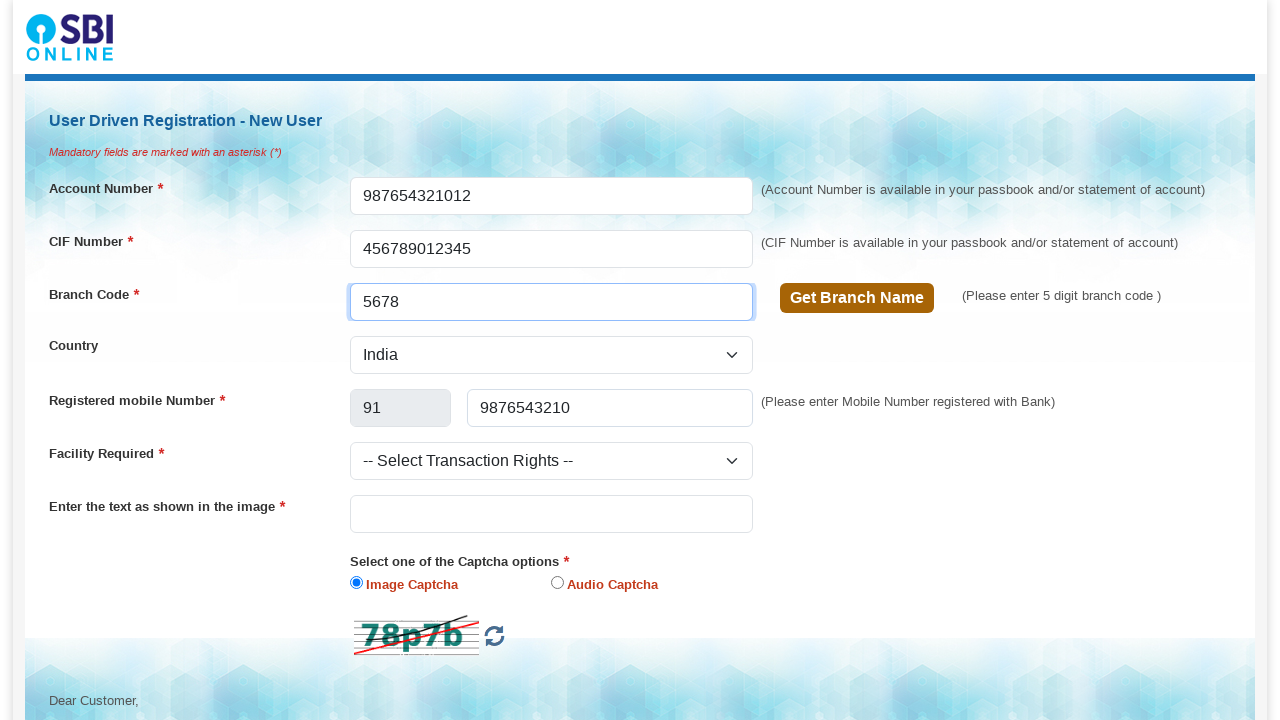

Selected 'Limited Transaction Rights' from facility dropdown on #txnRights
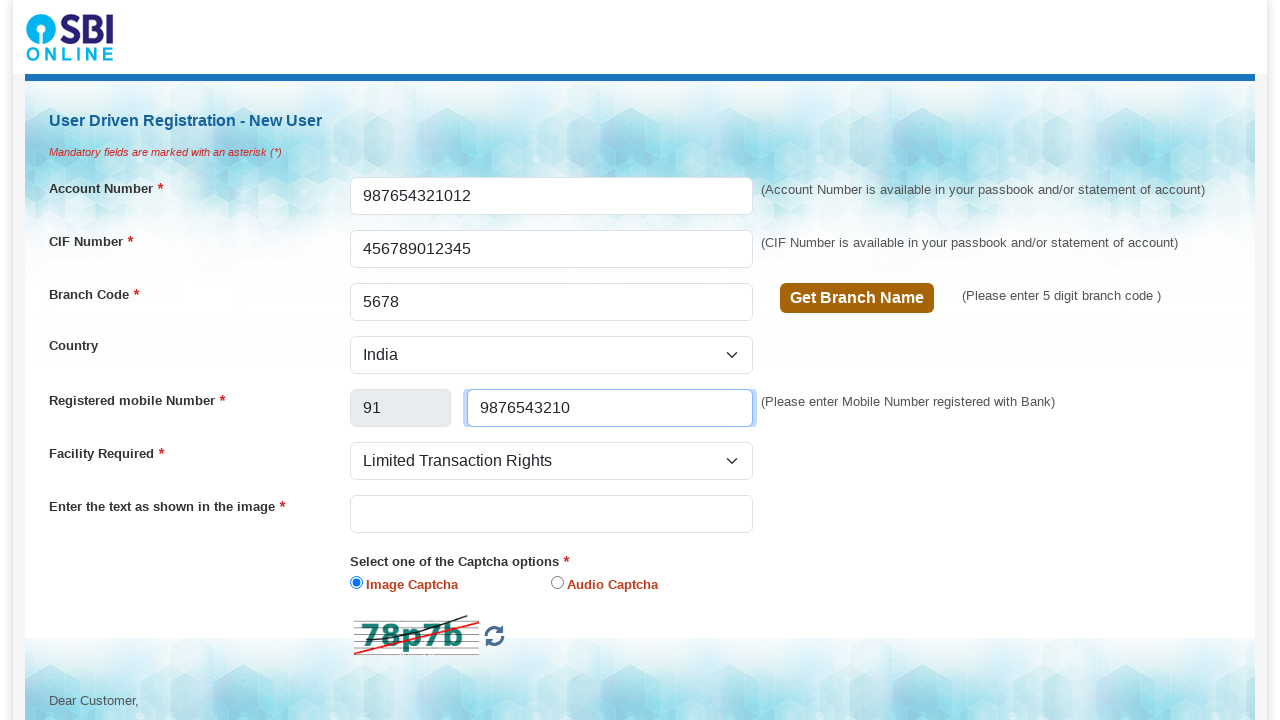

Checked the 'I agree to consent' checkbox at (602, 582) on #iAgreeconsent
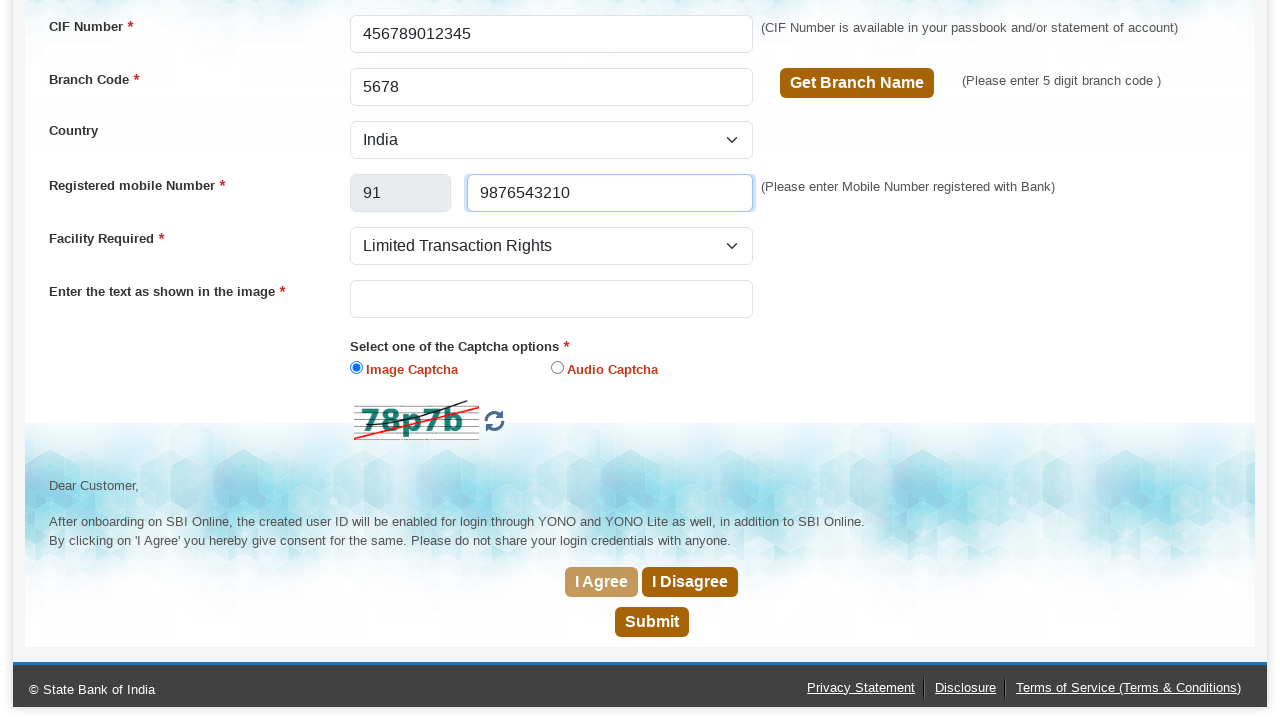

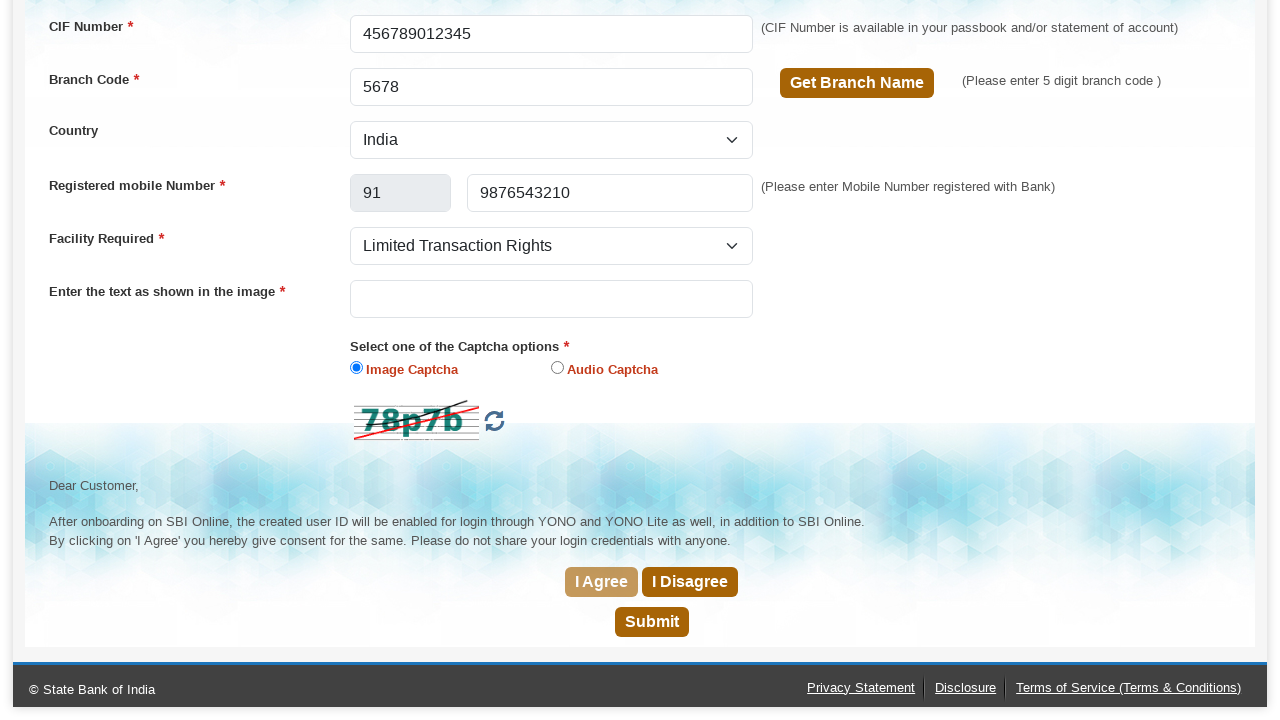